Tests dynamic loading by clicking Start button and verifying Hello World text appears using fluent wait pattern

Starting URL: https://the-internet.herokuapp.com/dynamic_loading/1

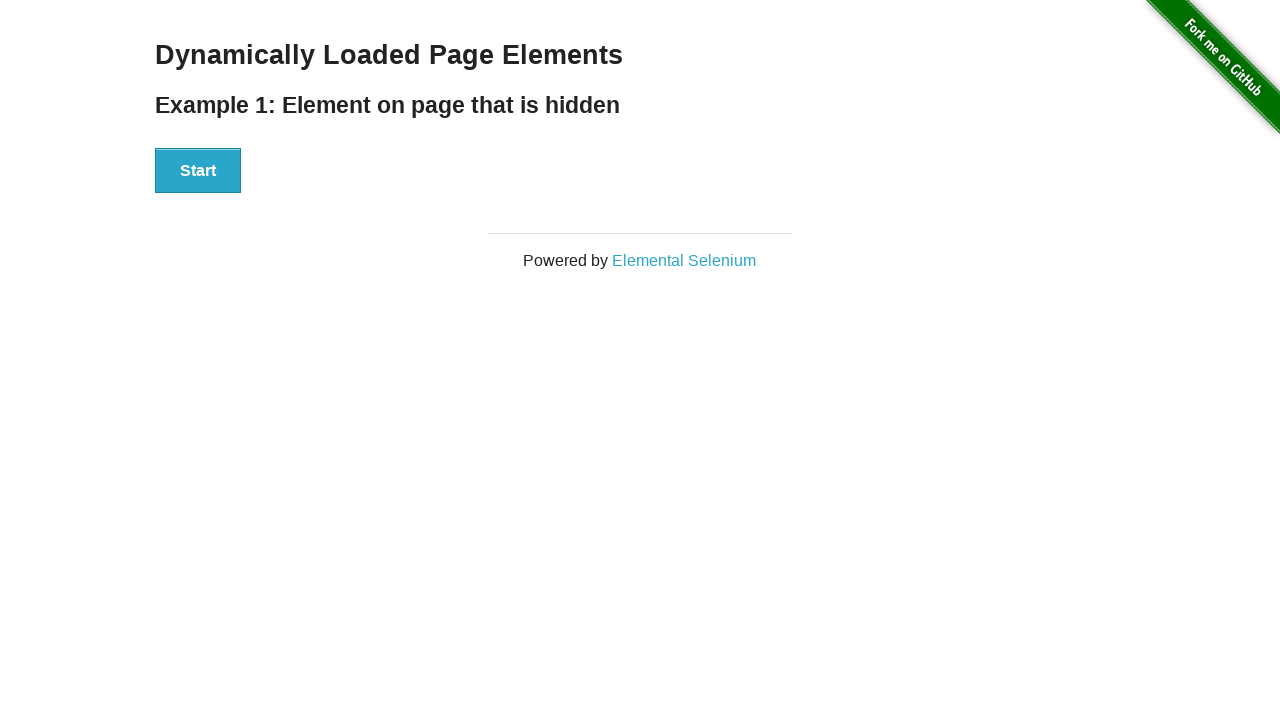

Clicked Start button to trigger dynamic loading at (198, 171) on xpath=//button
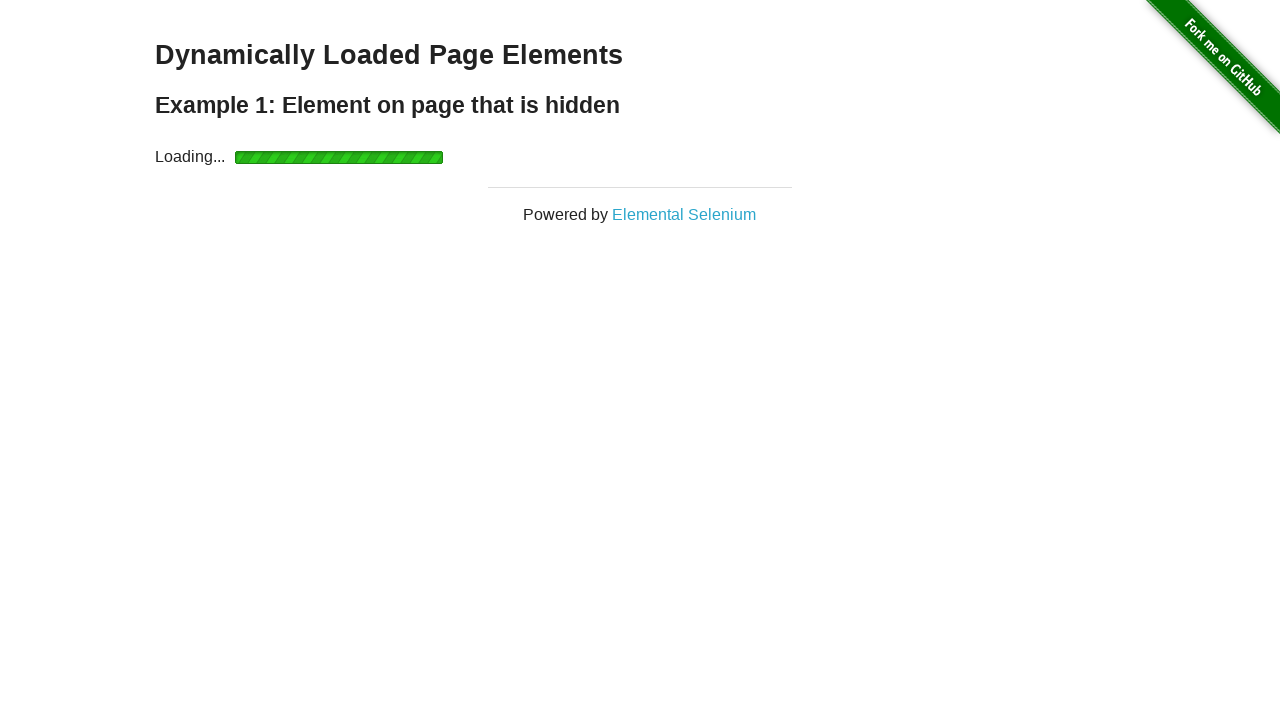

Hello World text became visible after waiting
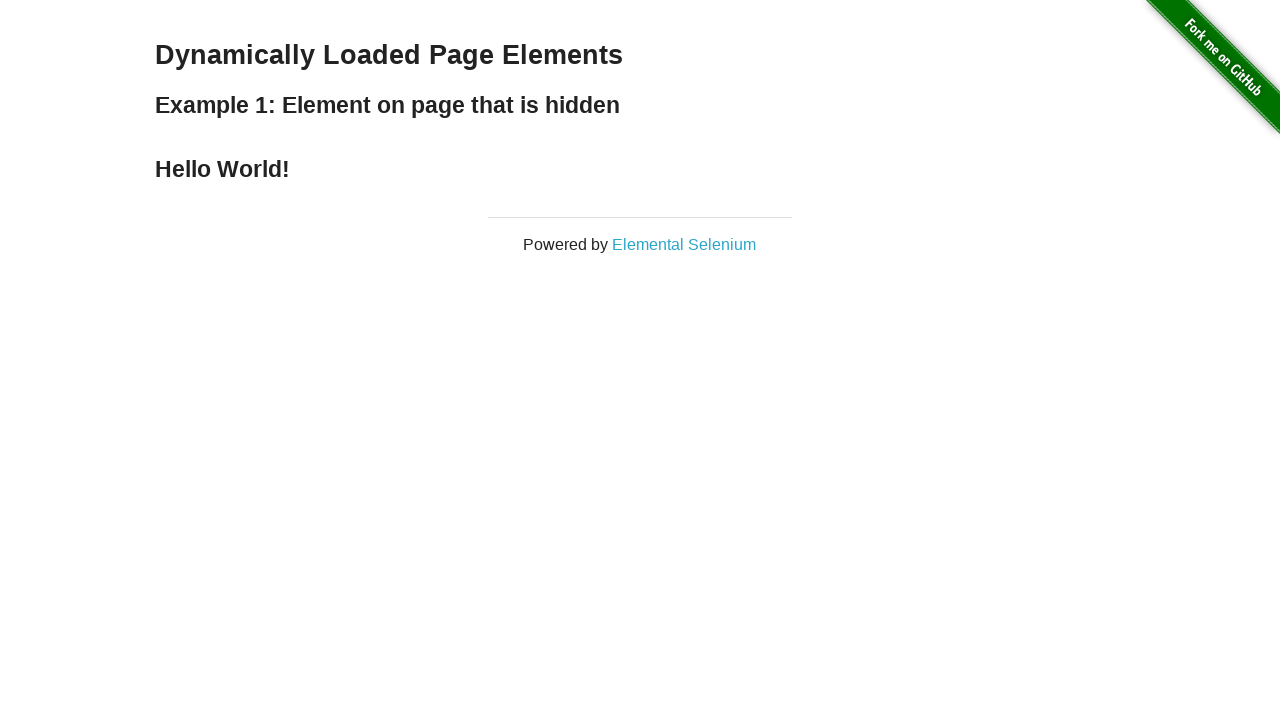

Located Hello World element
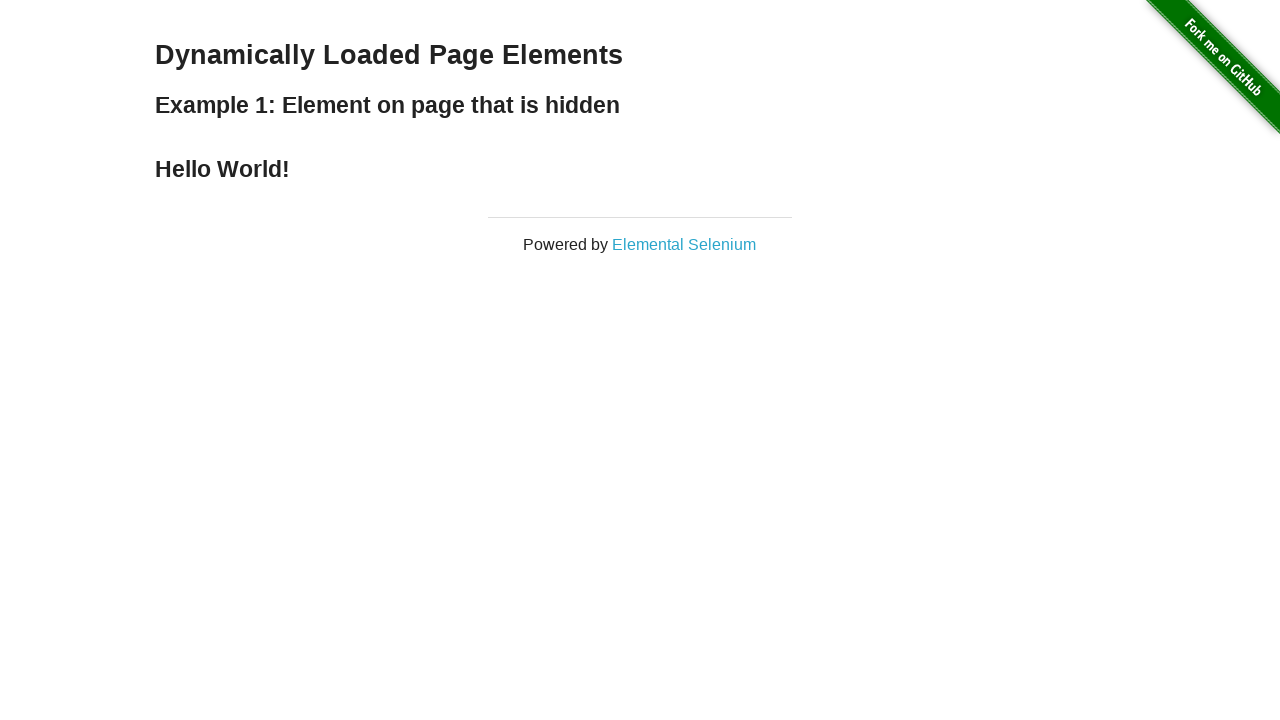

Verified Hello World text content matches expected value
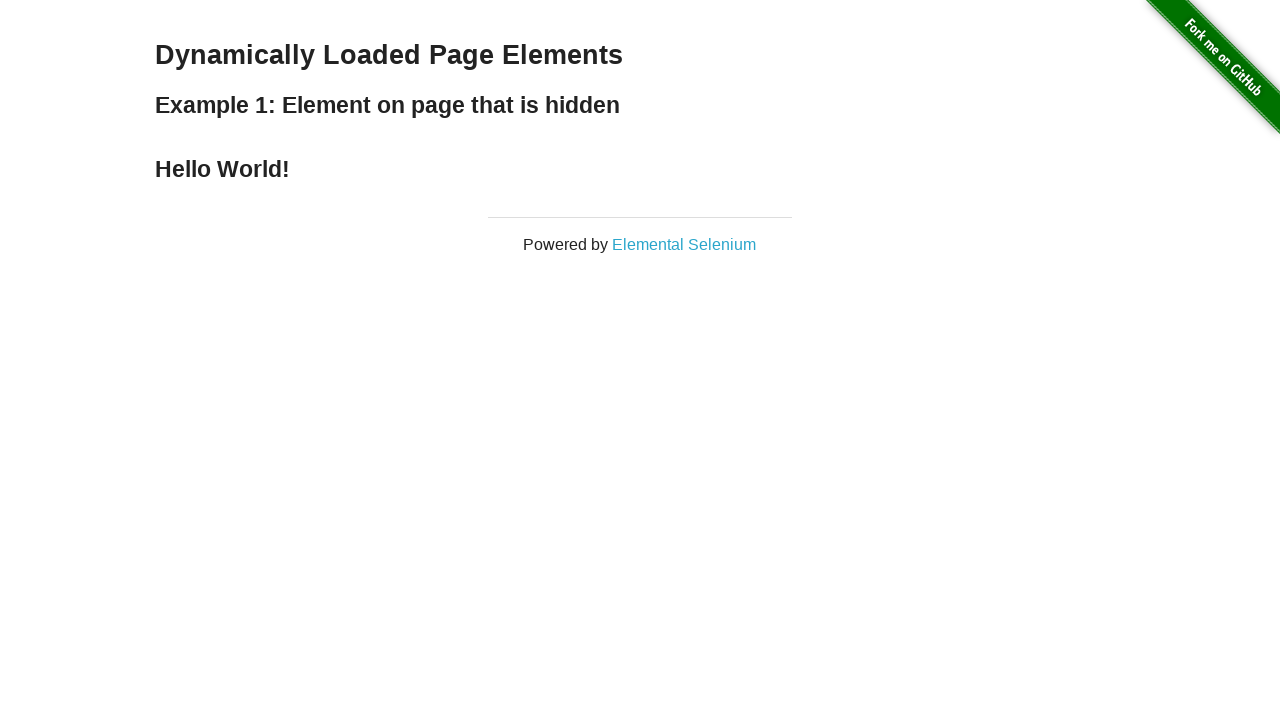

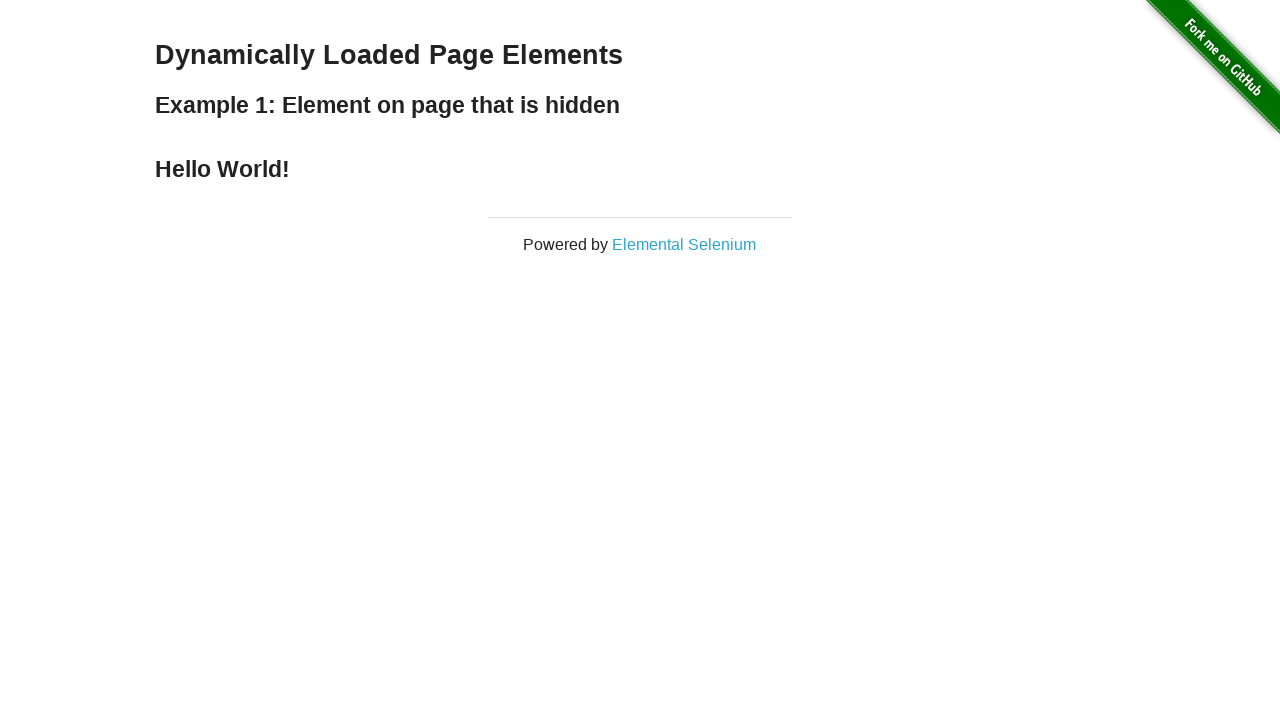